Verifies that the current URL matches the expected OrangeHRM login page URL

Starting URL: https://opensource-demo.orangehrmlive.com/web/index.php/auth/login

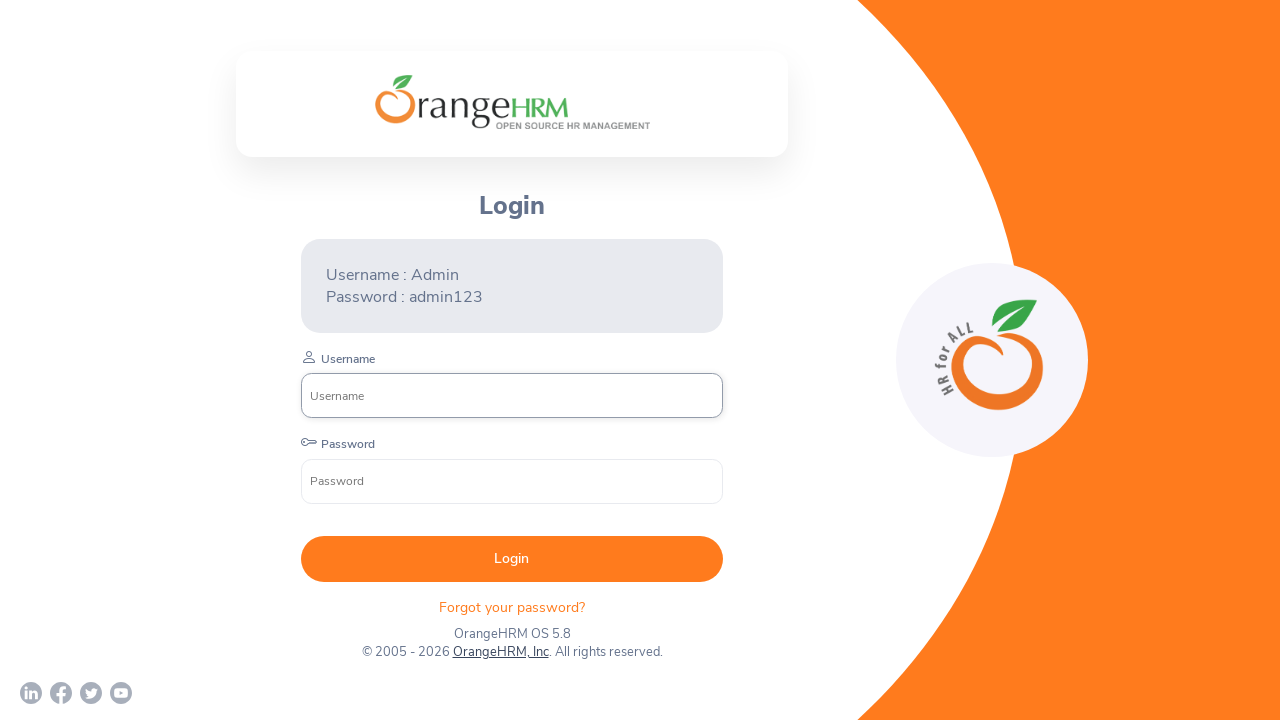

Waited for page to be fully loaded (domcontentloaded)
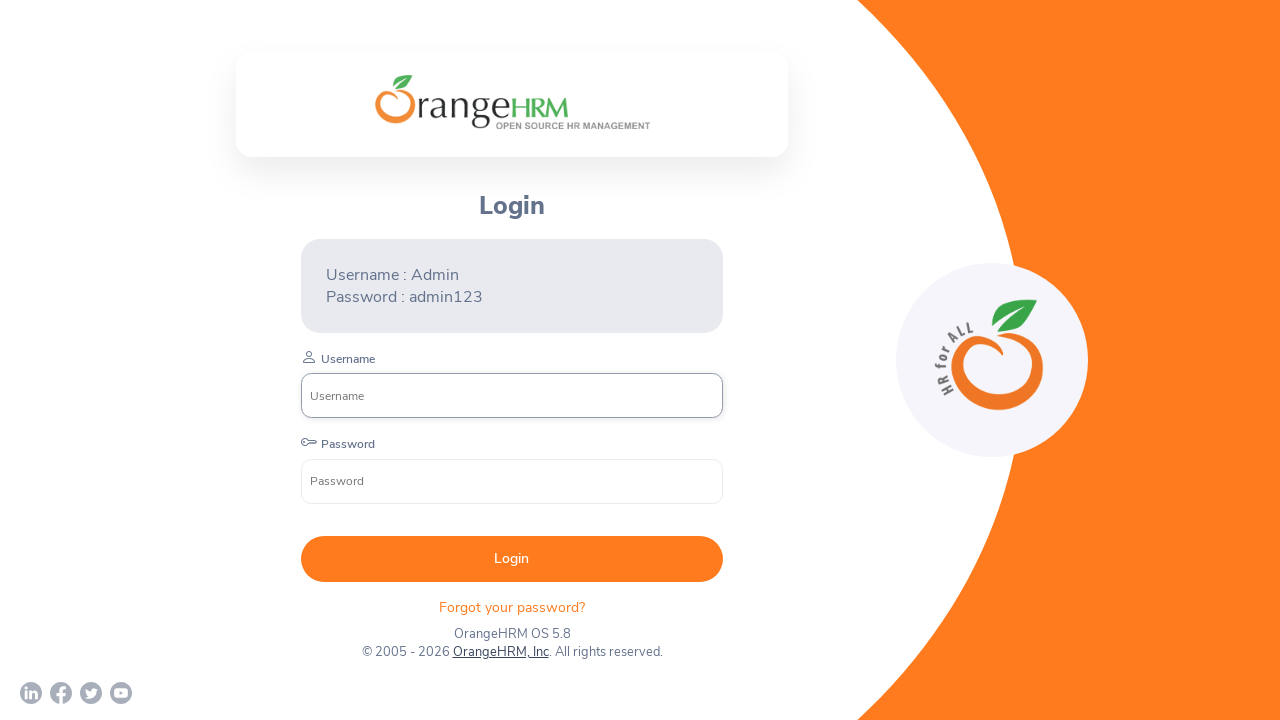

Verified current URL matches expected OrangeHRM login page URL
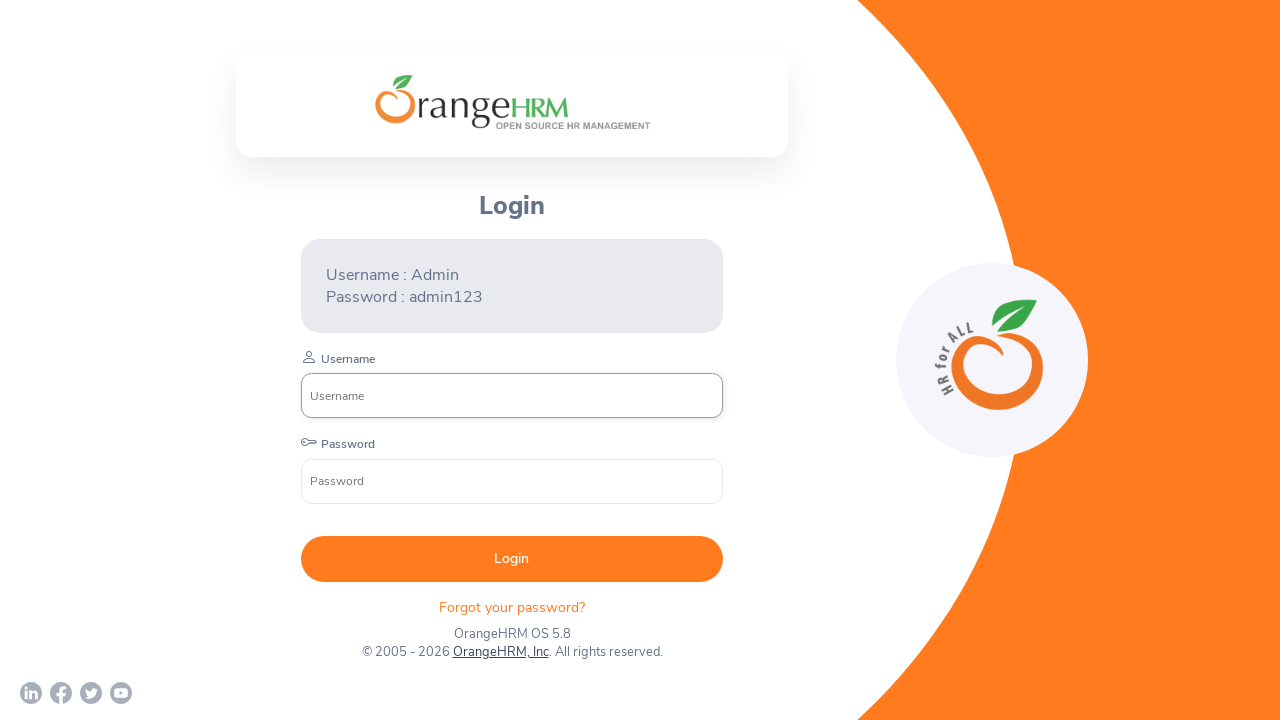

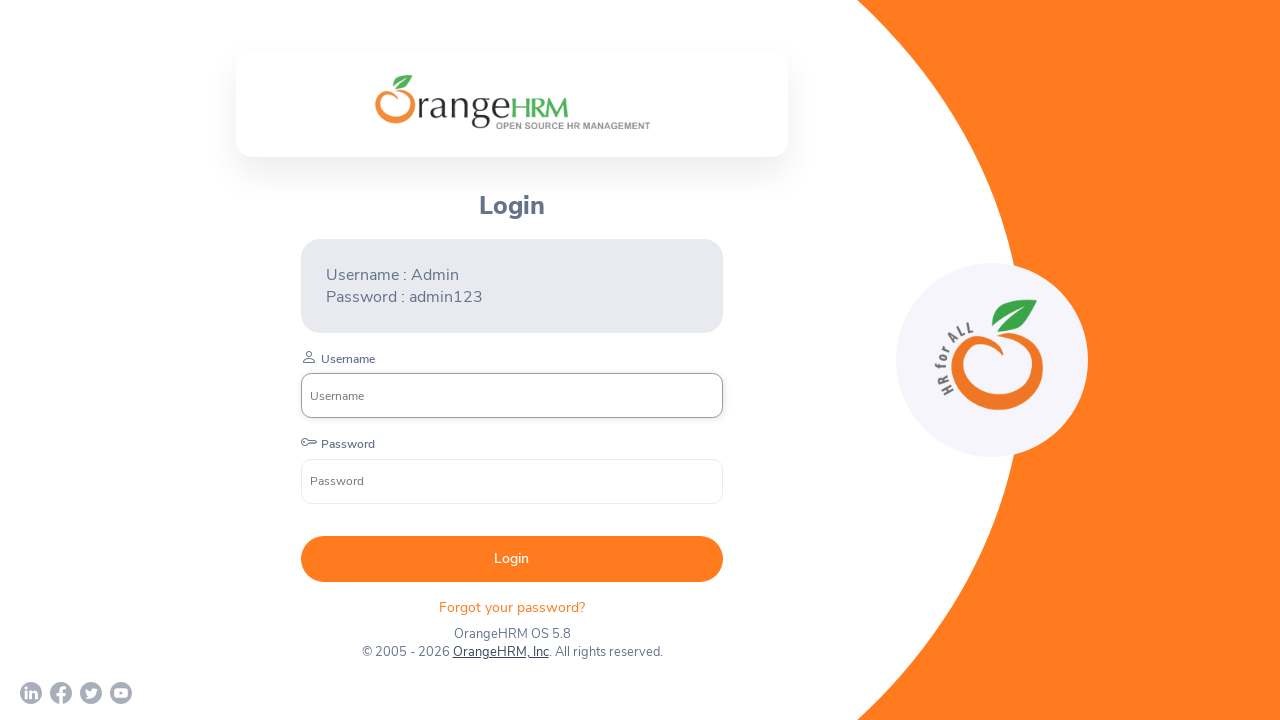